Tests radio button selection on a travel booking form by clicking a trip type radio button and verifying it becomes selected and that a date field becomes enabled

Starting URL: https://rahulshettyacademy.com/dropdownsPractise/

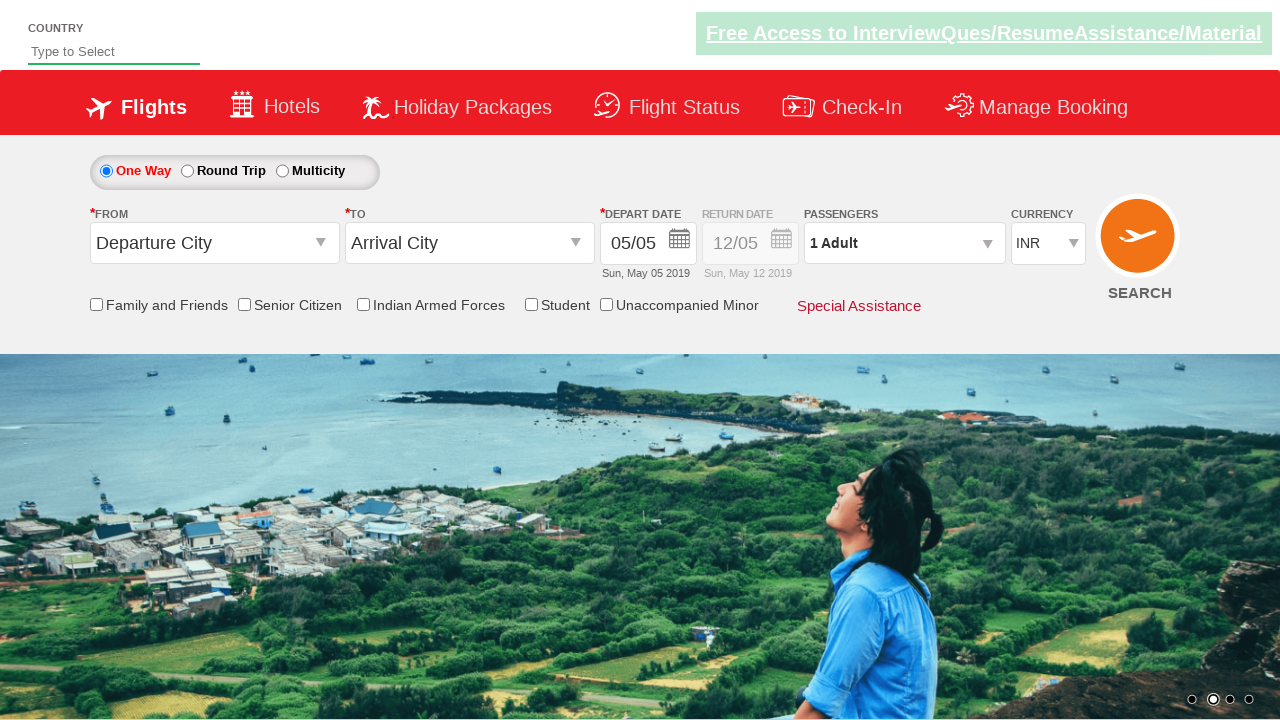

Clicked round trip radio button at (187, 171) on #ctl00_mainContent_rbtnl_Trip_1
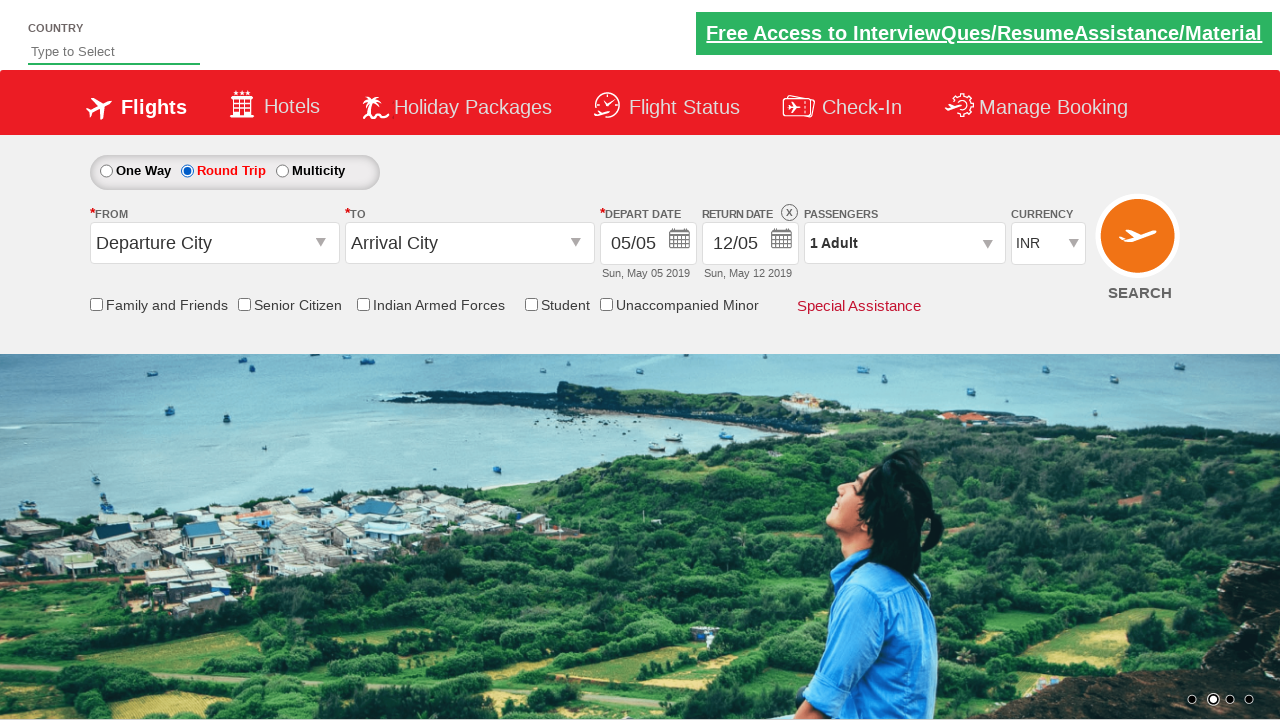

Verified round trip radio button is selected
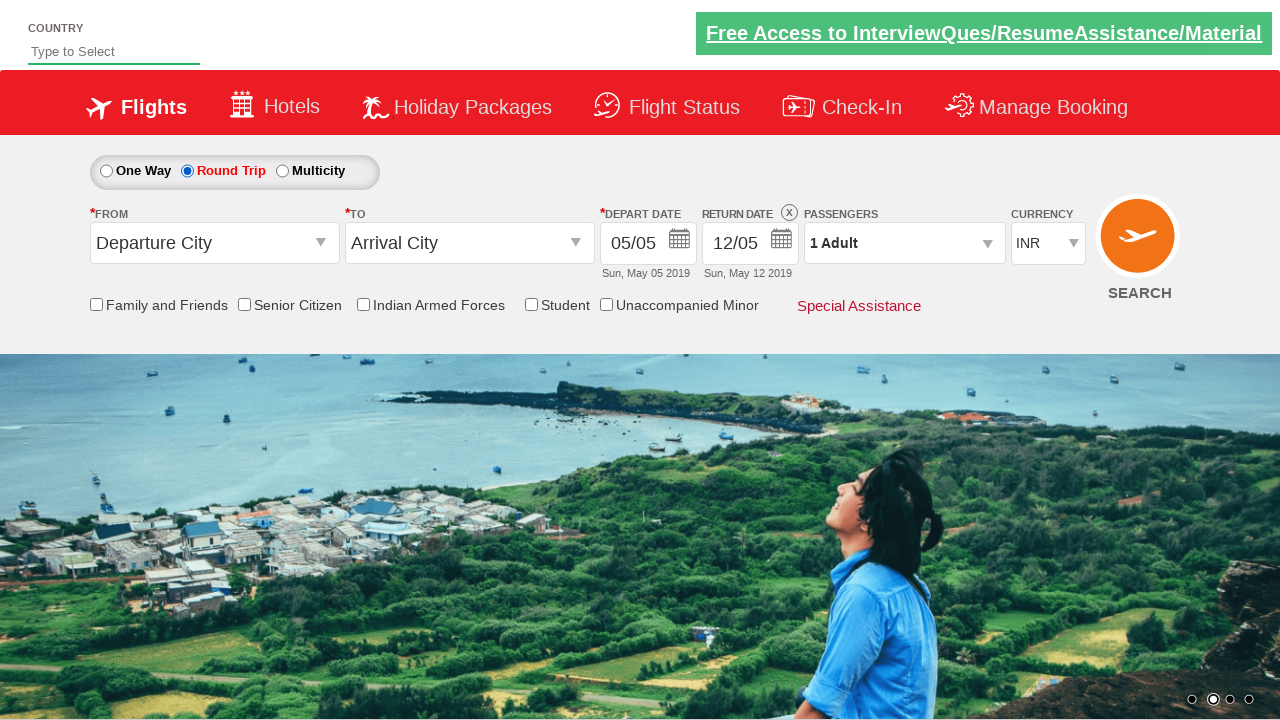

Verified return date field is enabled
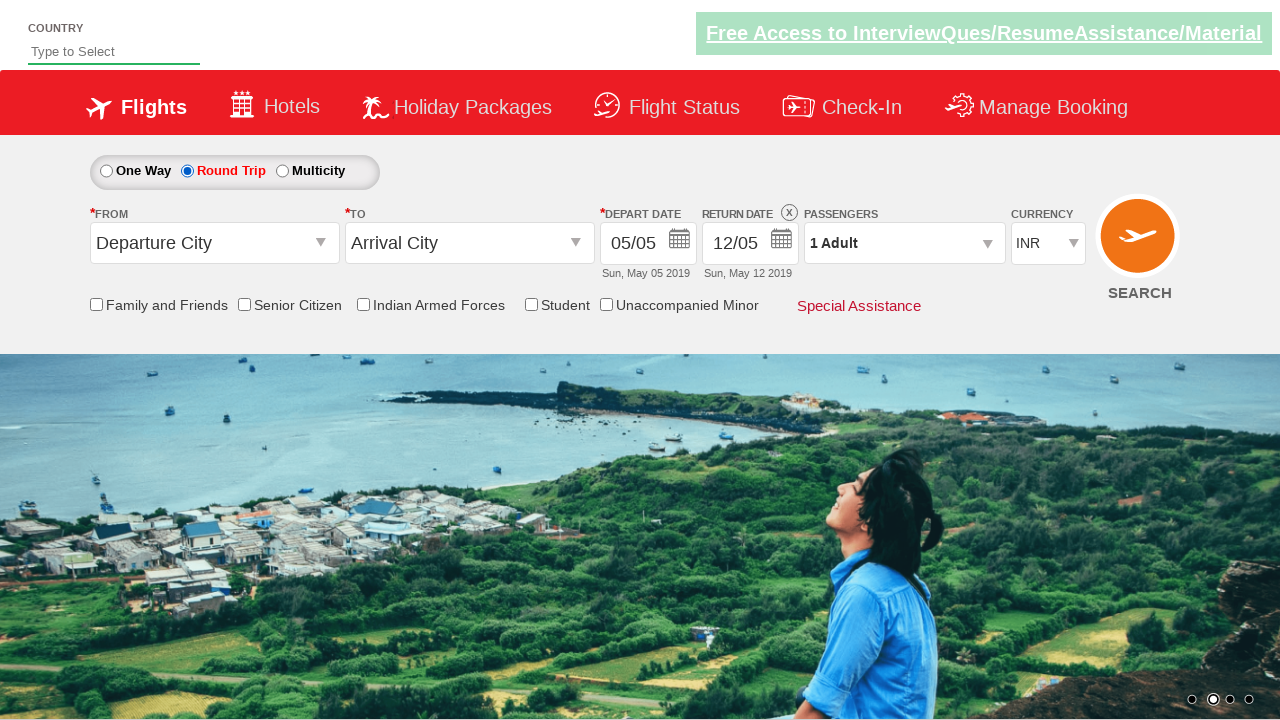

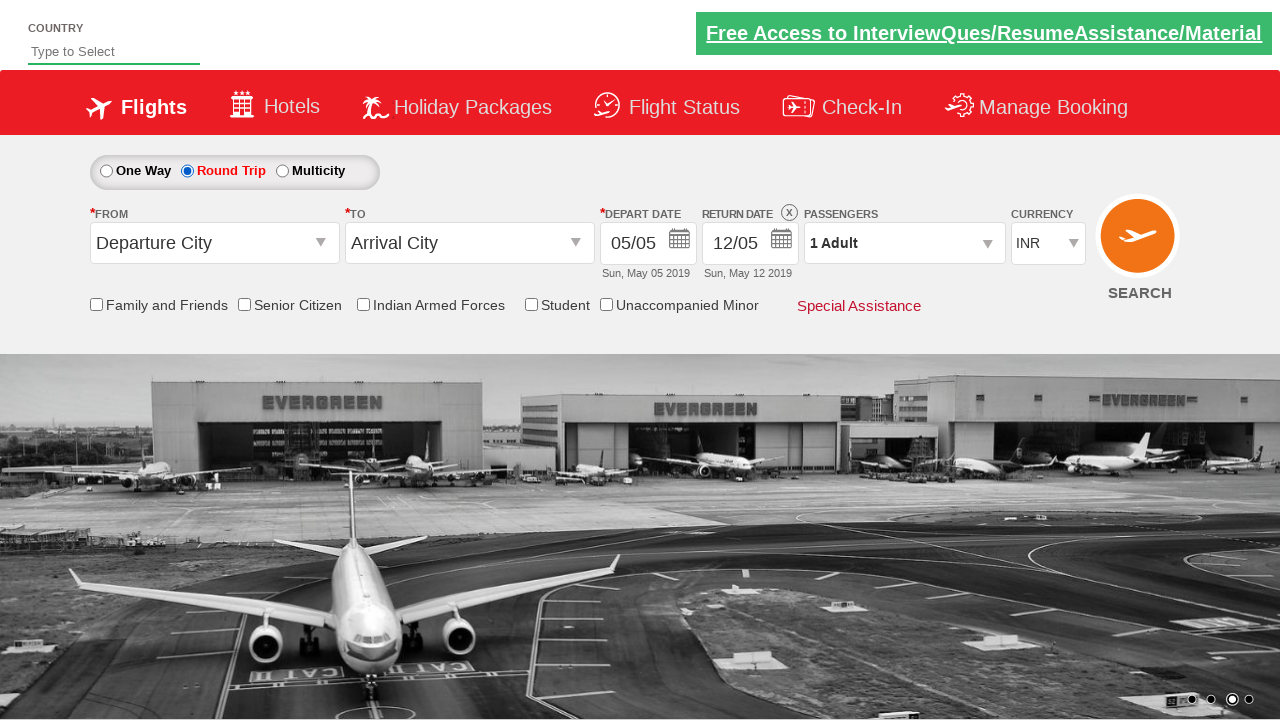